Tests CSS selector practice form by filling various input fields including first name, last name, gender, city, country, security questions, and clicking a checkbox

Starting URL: https://www.hyrtutorials.com/p/css-selectors-practice.html

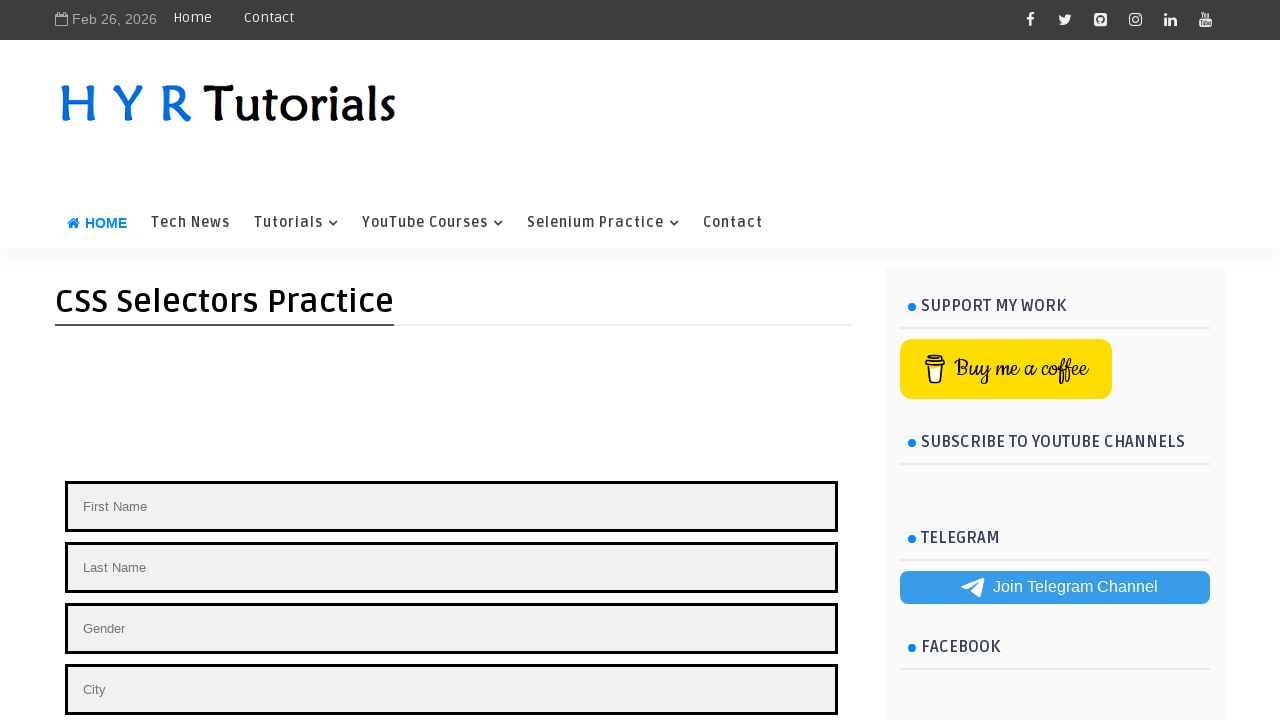

Scrolled down to make form visible
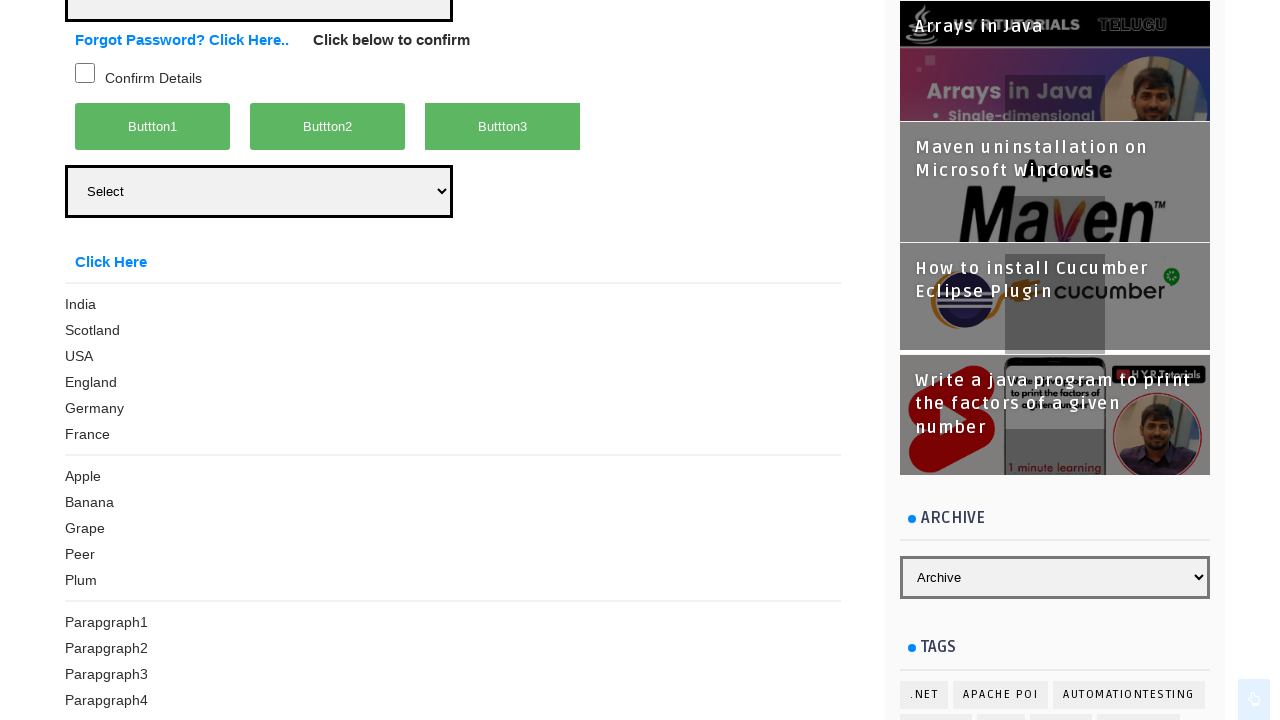

Filled first name field with 'shree' on #firstName
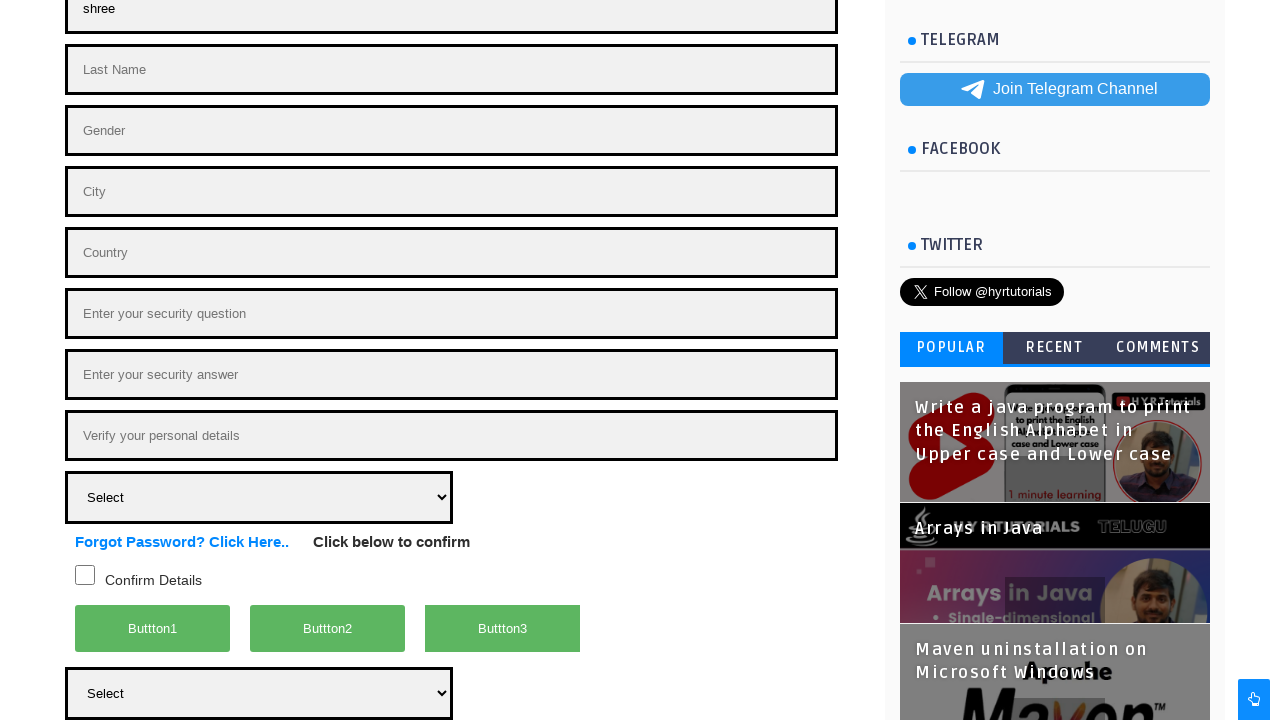

Filled last name field with 'more' on input[placeholder='Last Name']
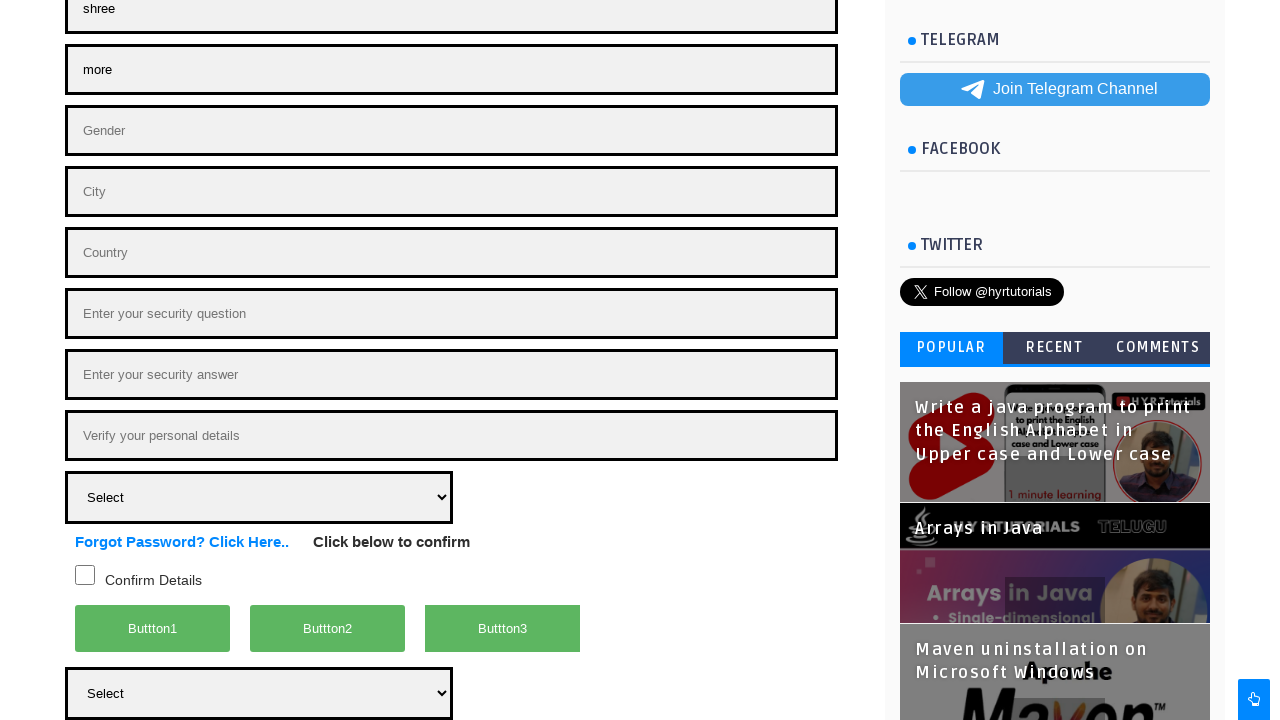

Filled gender field with 'Male' on .gender
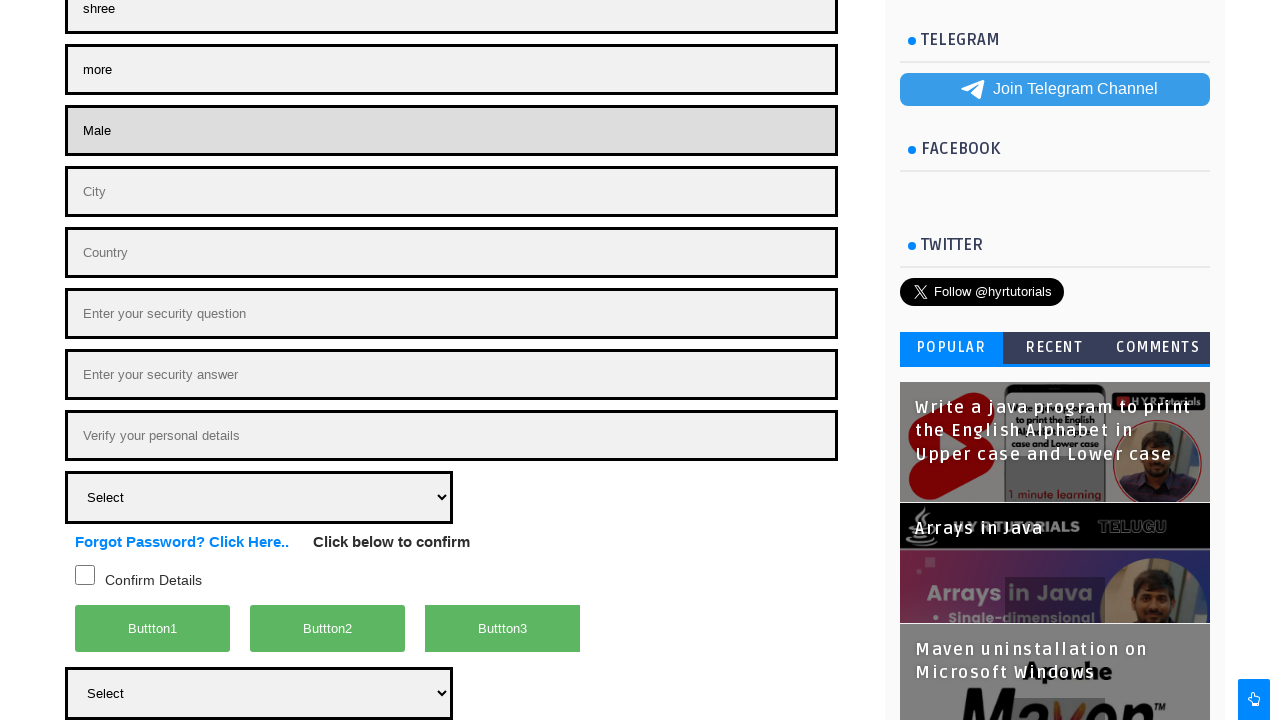

Filled city field with 'Aurangabad' on input[placeholder='City']
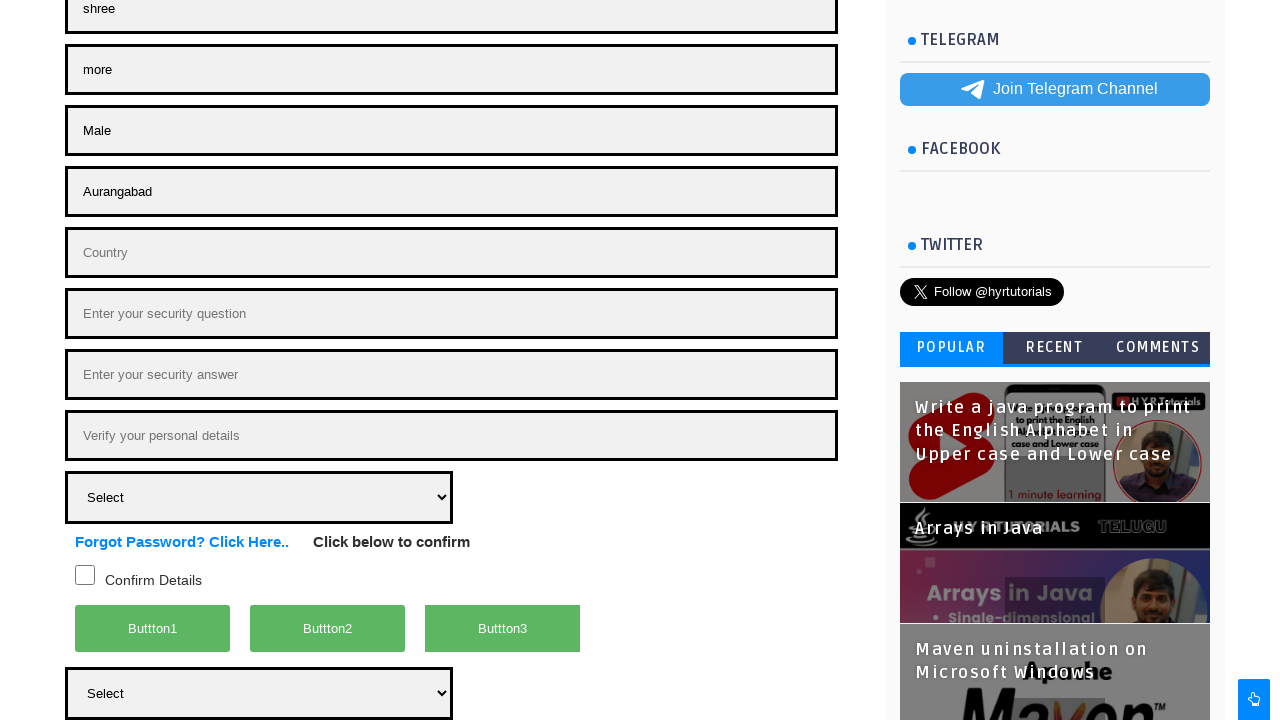

Filled country field with 'India' on input[type='text'][placeholder='Country']
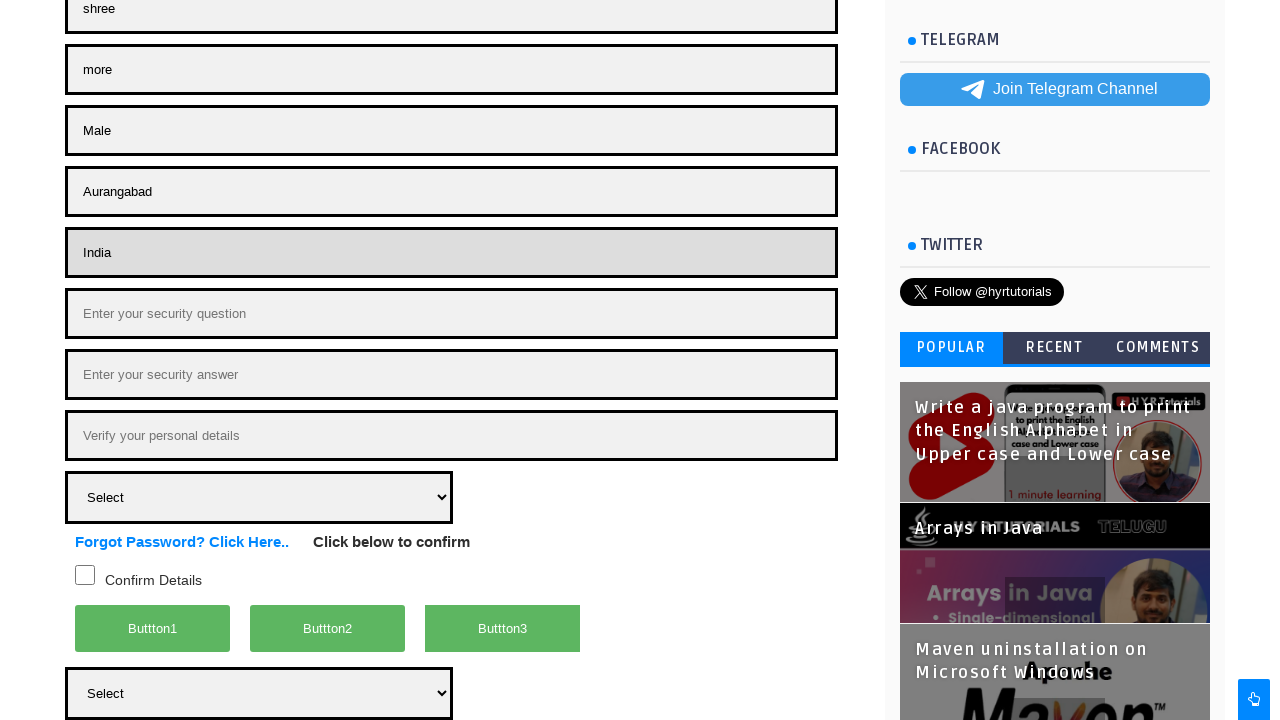

Scrolled down again to reveal more form fields
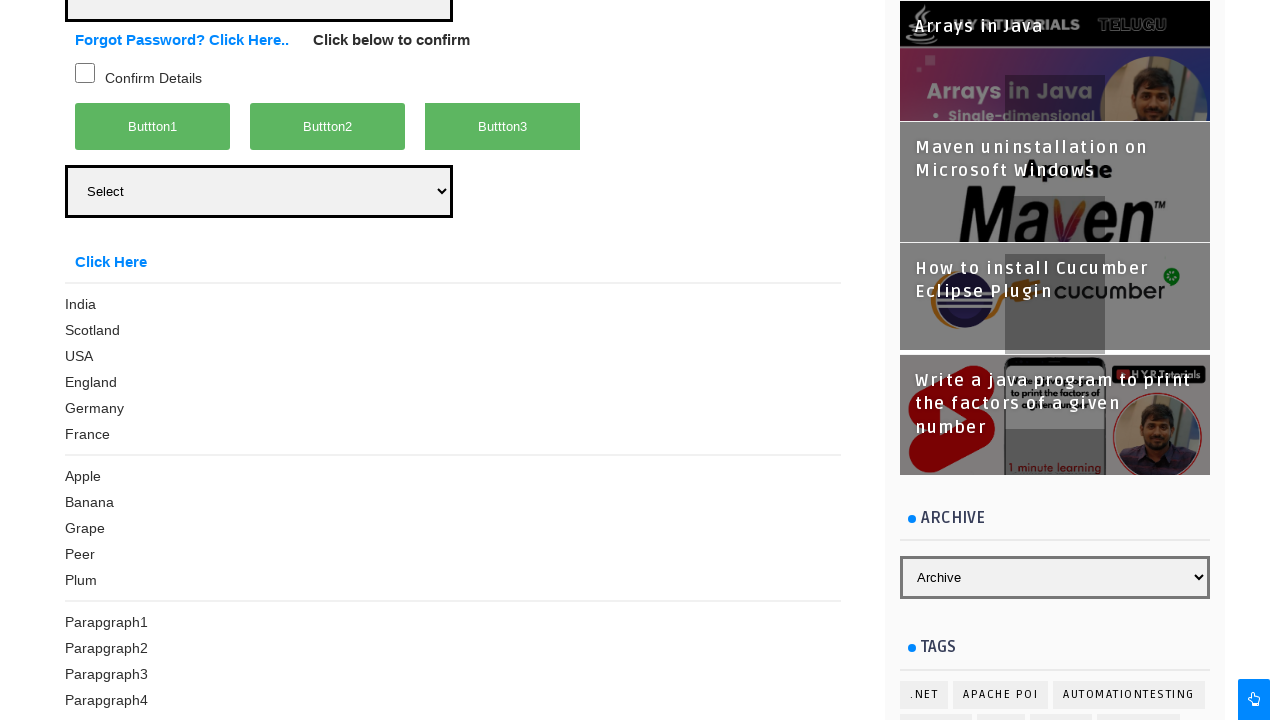

Filled security question field with 'favourite sport' on input[placeholder$='question']
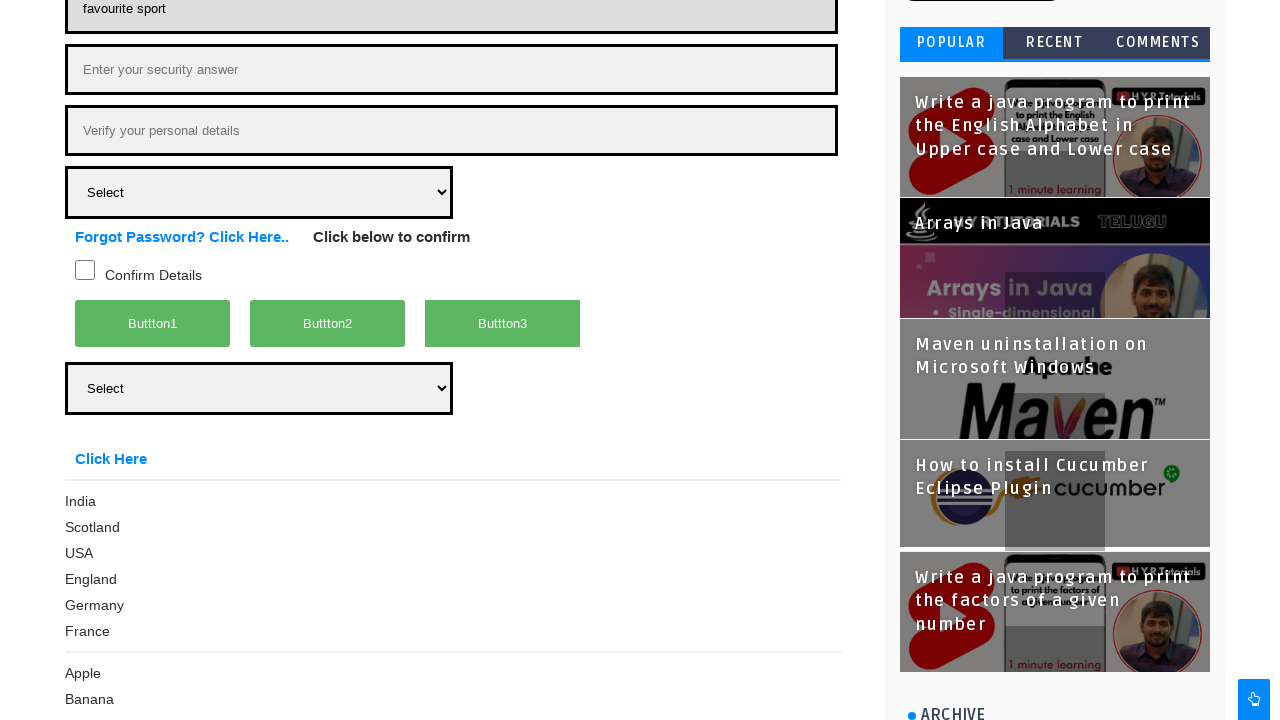

Filled security answer field with 'Cricket' on input[placeholder$='answer']
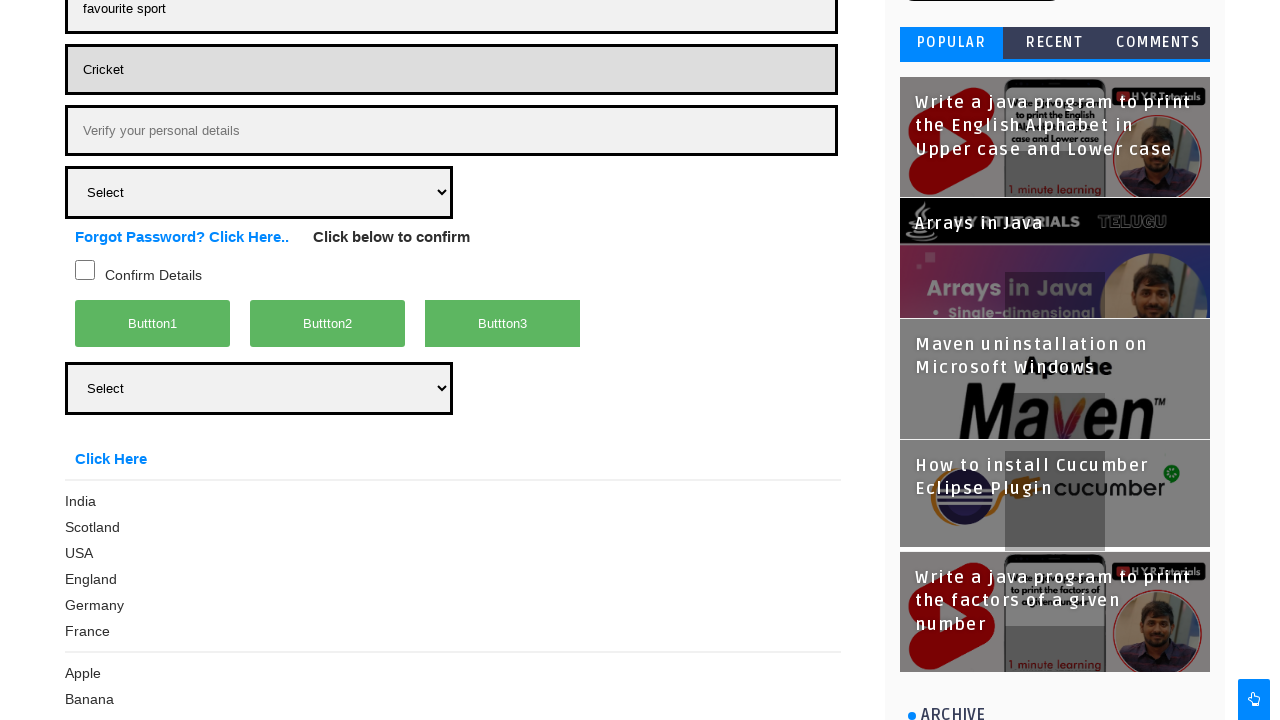

Filled verification field with 'Cricket' on input[placeholder^='Verify']
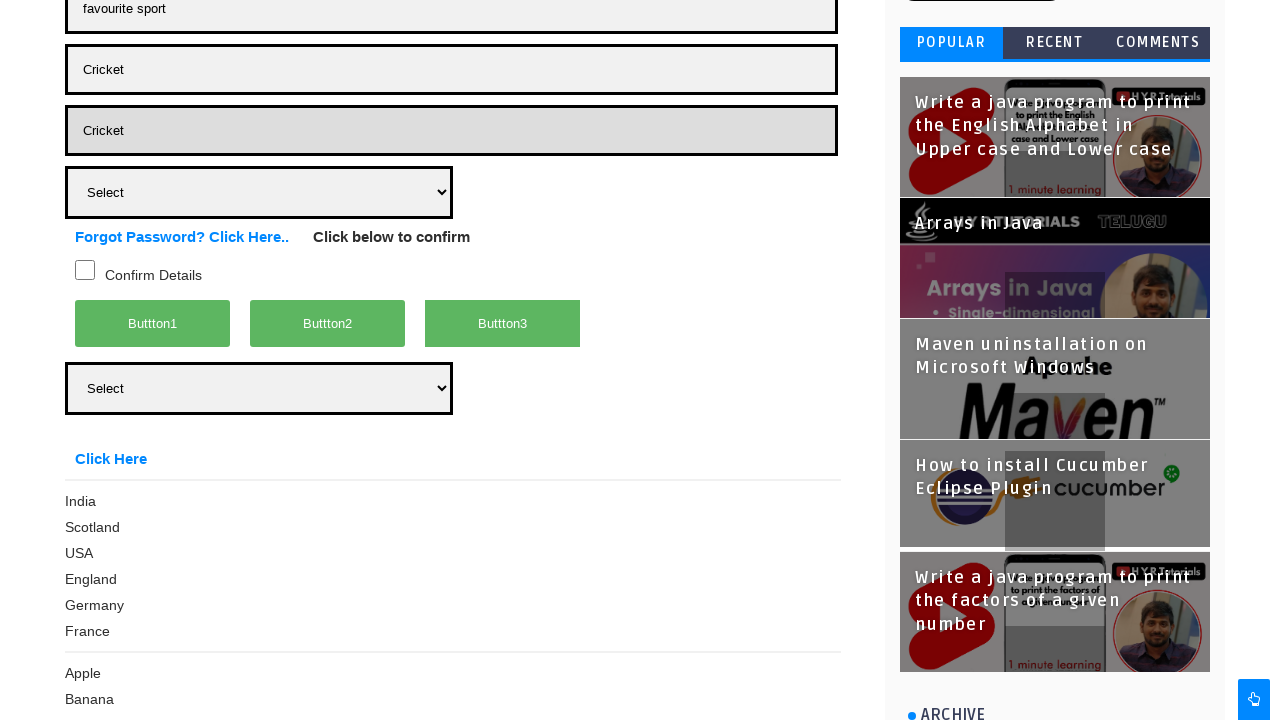

Clicked checkbox to confirm form submission at (85, 270) on div>input[type='checkbox']
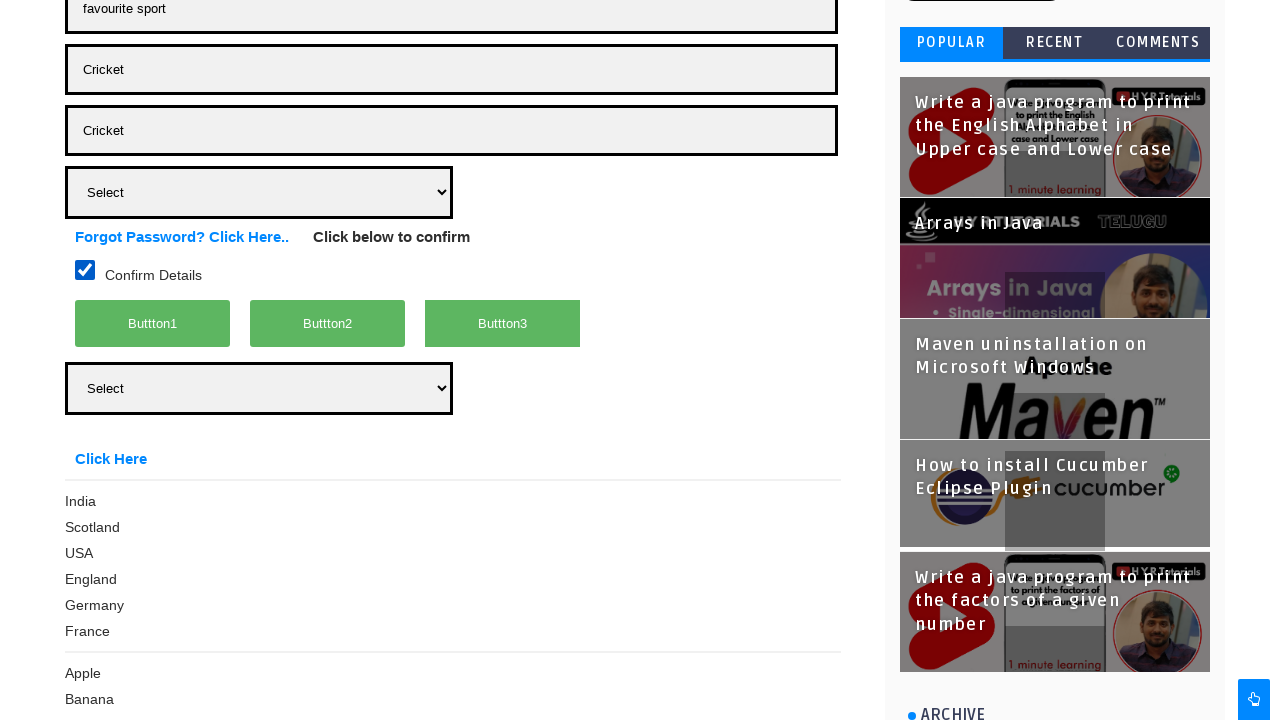

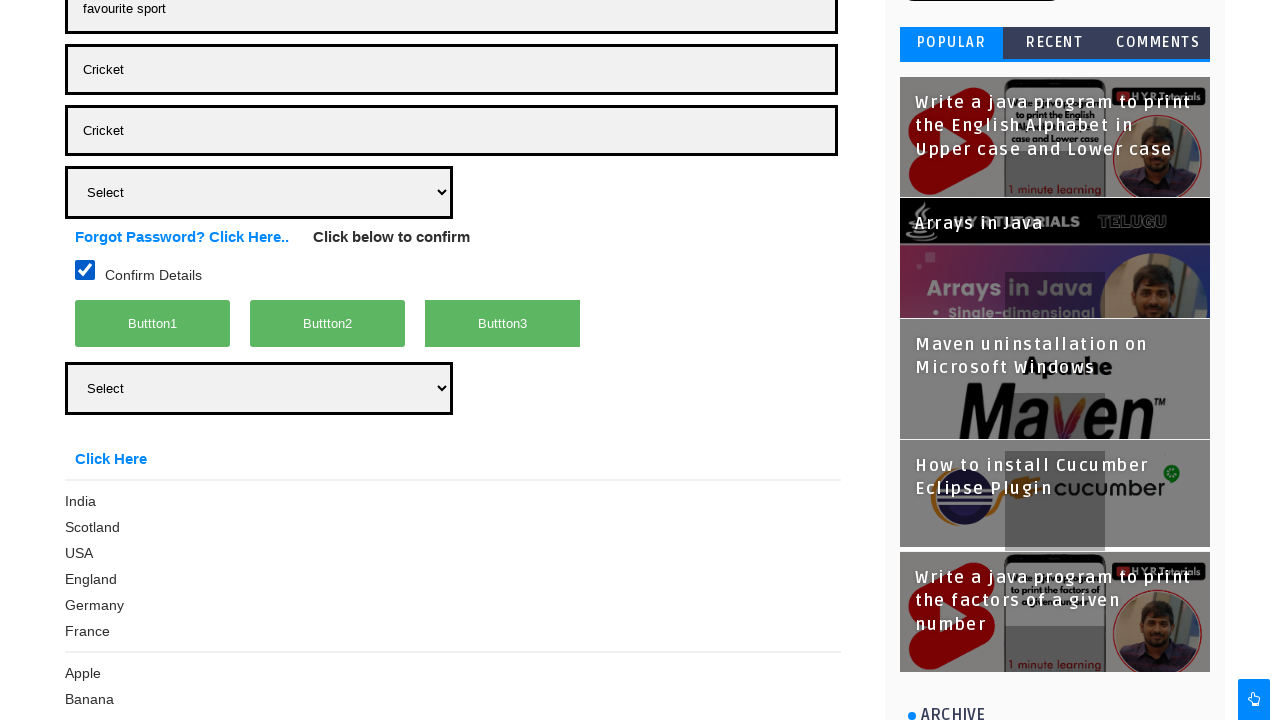